Verifies navigation consistency between the home page and /create page by checking that both pages have the same unified navigation and mobile menu button elements.

Starting URL: https://edu-create.vercel.app/

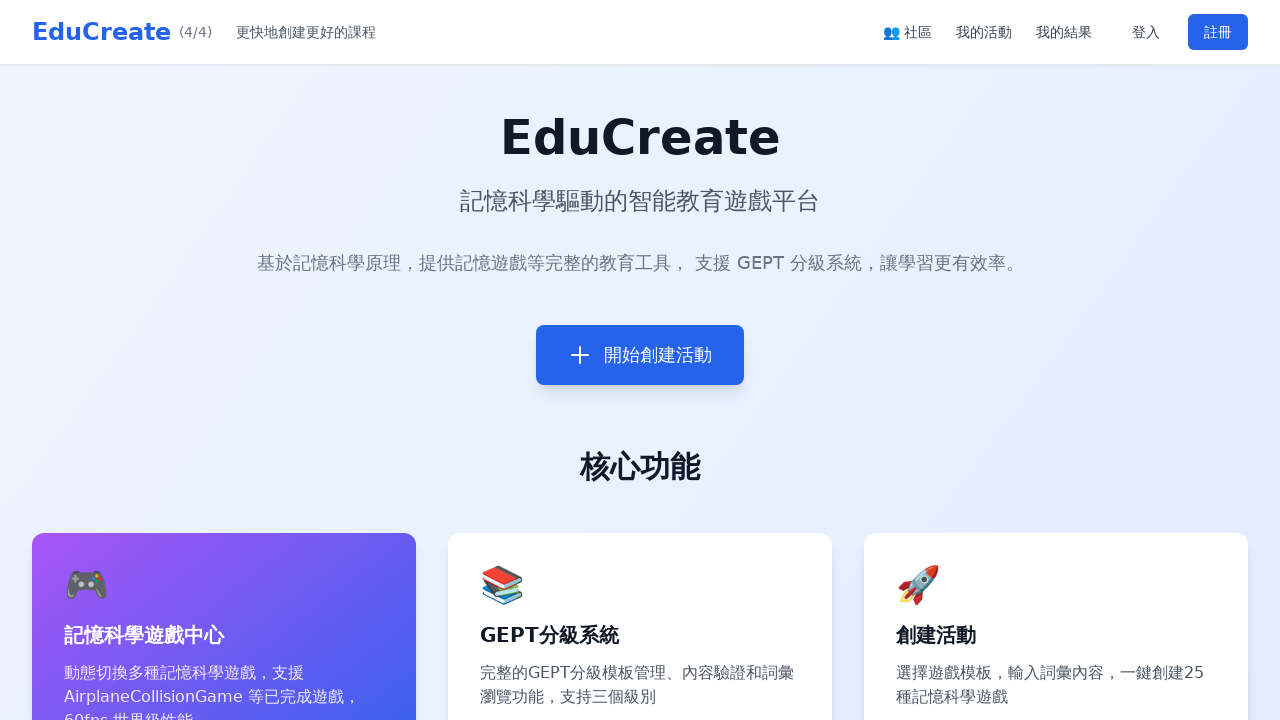

Set mobile viewport to 375x812
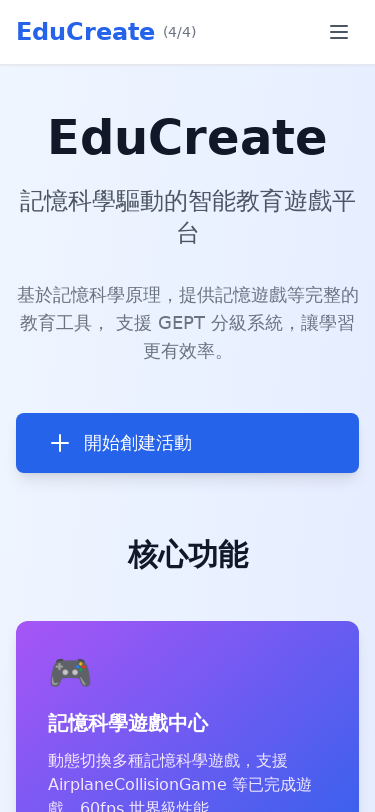

Home page loaded and network idle
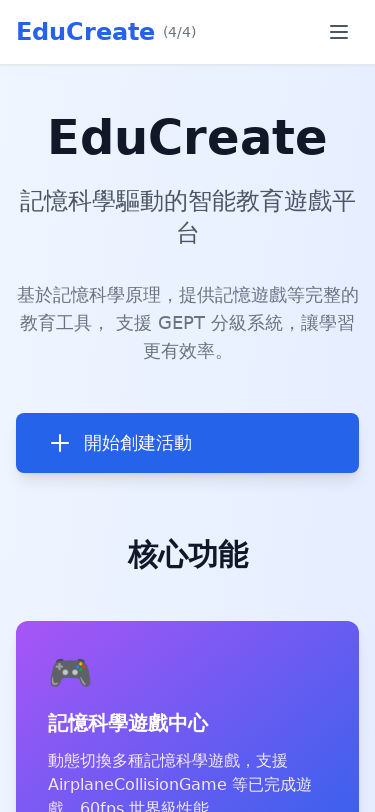

Counted unified-navigation elements on home page: 1
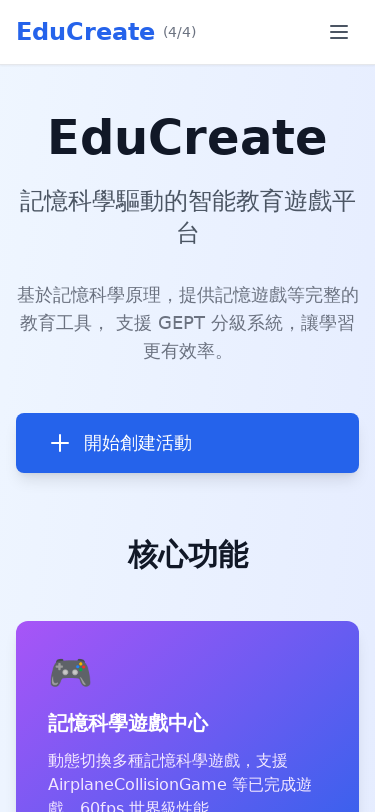

Counted mobile-menu-button elements on home page: 1
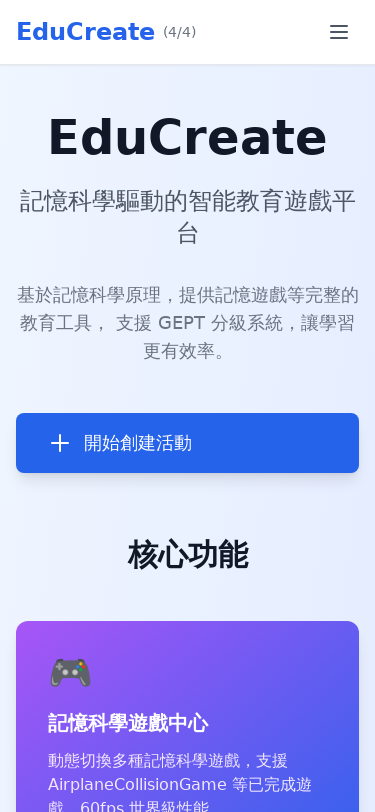

Navigated to /create page and waited for network idle
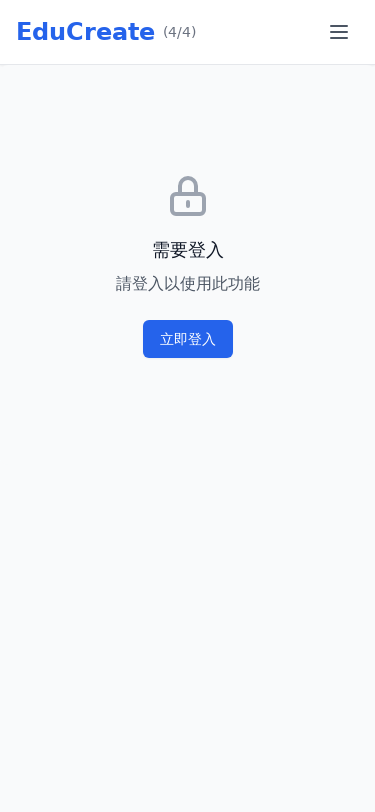

Counted unified-navigation elements on /create page: 1
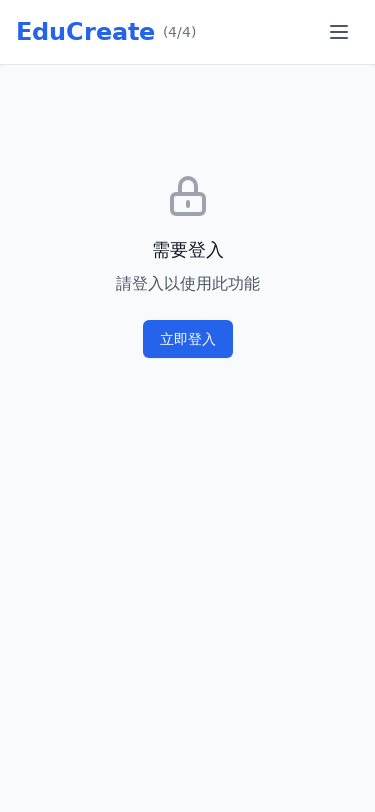

Counted mobile-menu-button elements on /create page: 1
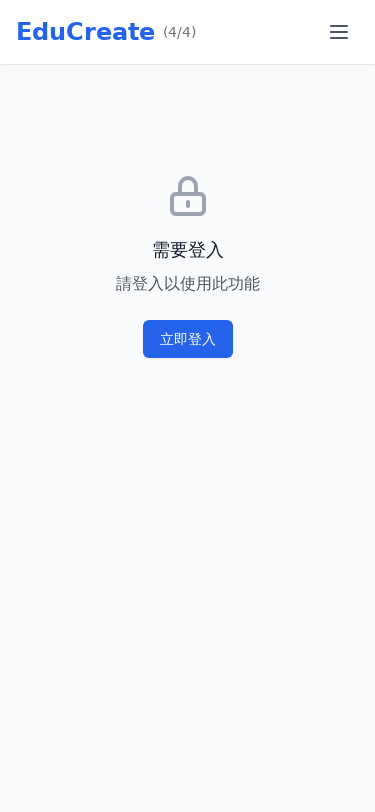

Verified unified-navigation is visible on /create page
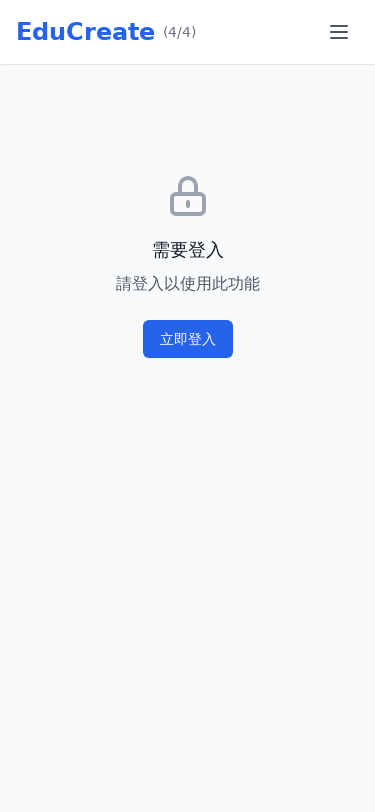

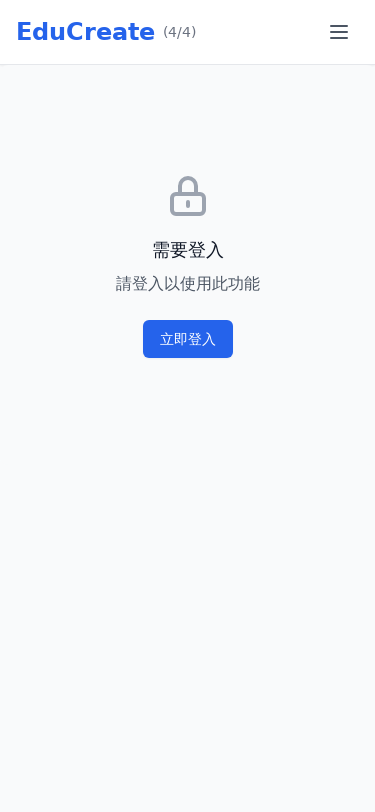